Tests the text box form by filling in all fields (full name, email, current address, permanent address) and submitting the form

Starting URL: https://demoqa.com/text-box

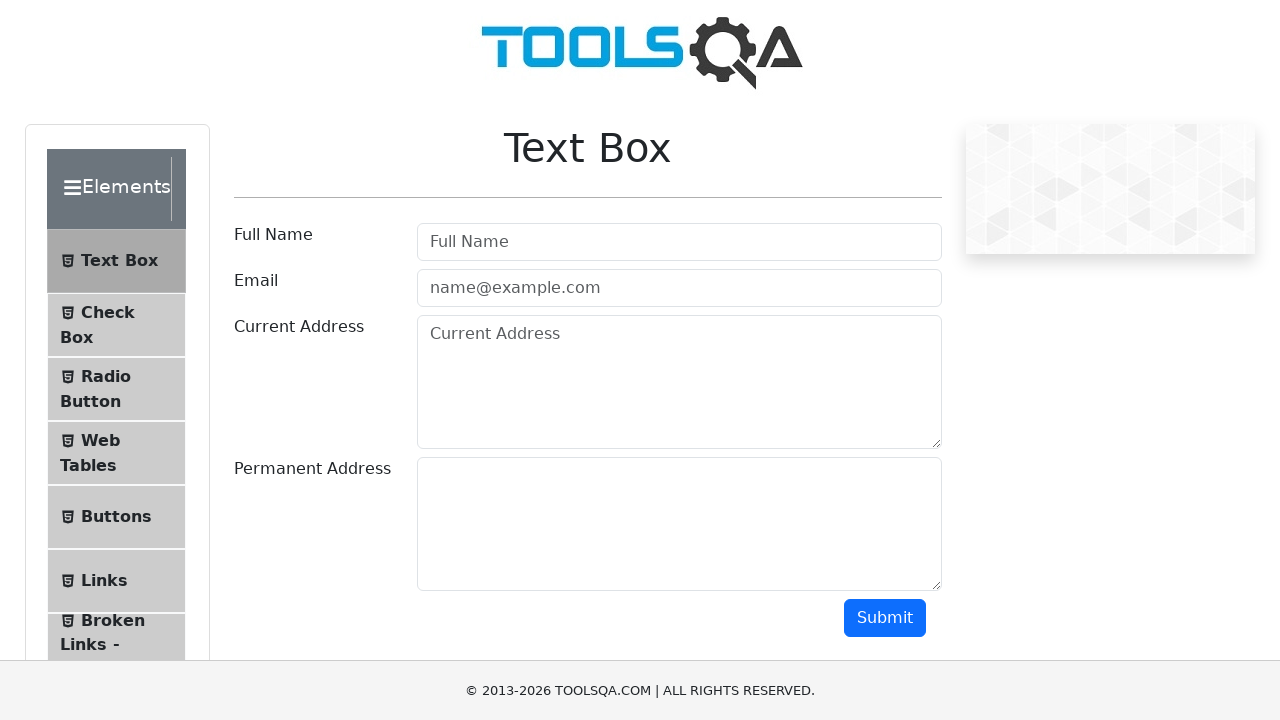

Filled full name field with 'John Doe' on #userName
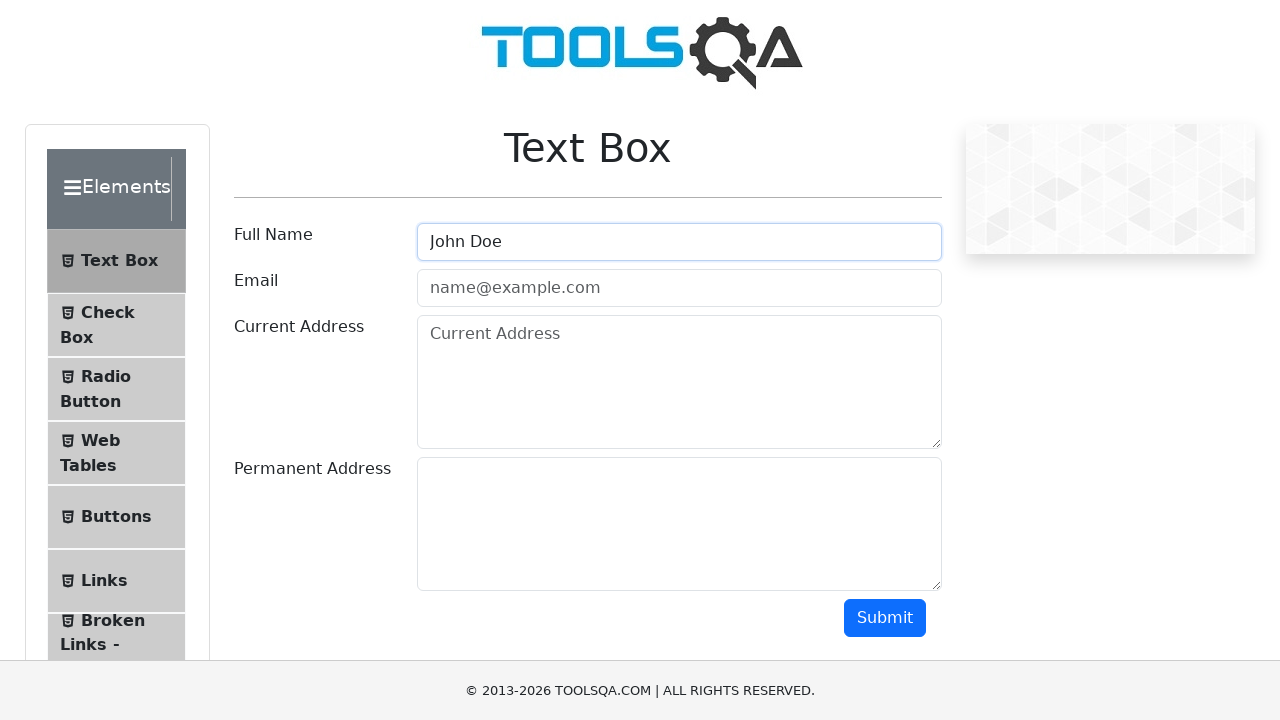

Filled email field with 'john.doe@example.com' on #userEmail
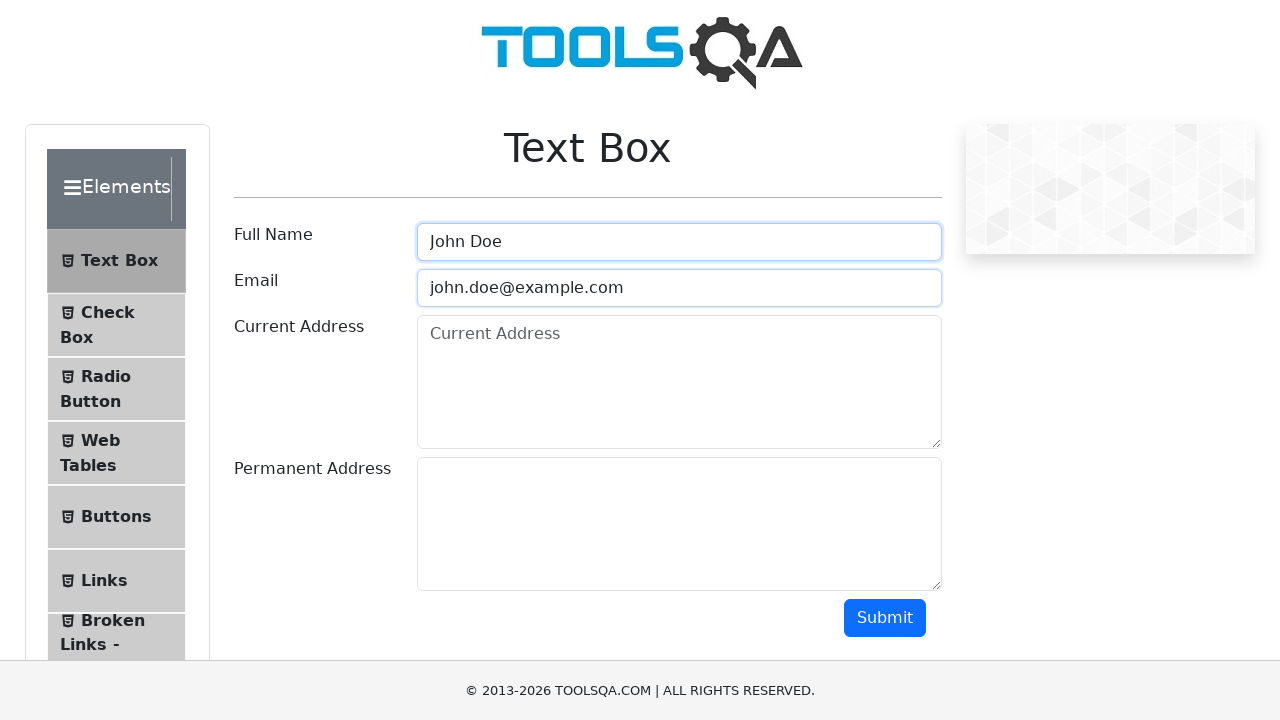

Filled current address field with '123 Main Street, Apt 4B' on #currentAddress
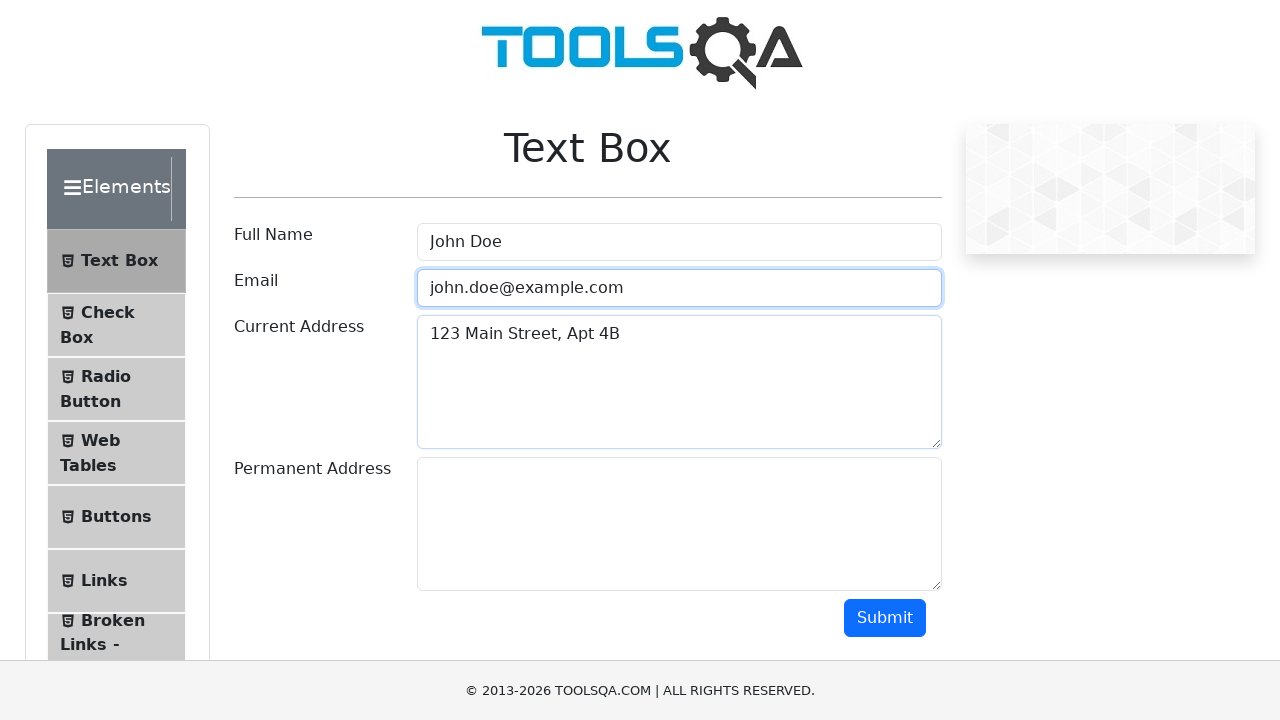

Filled permanent address field with '456 Oak Avenue, House 2' on #permanentAddress
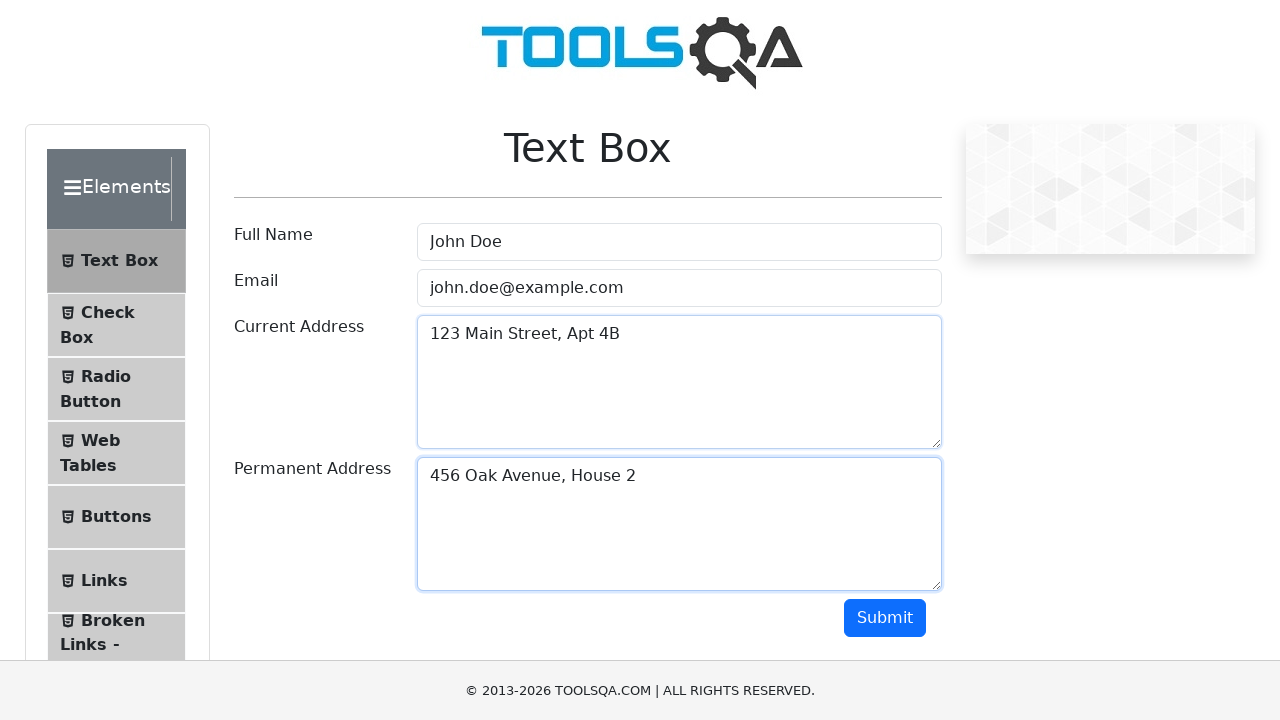

Clicked submit button to submit the form at (885, 618) on #submit
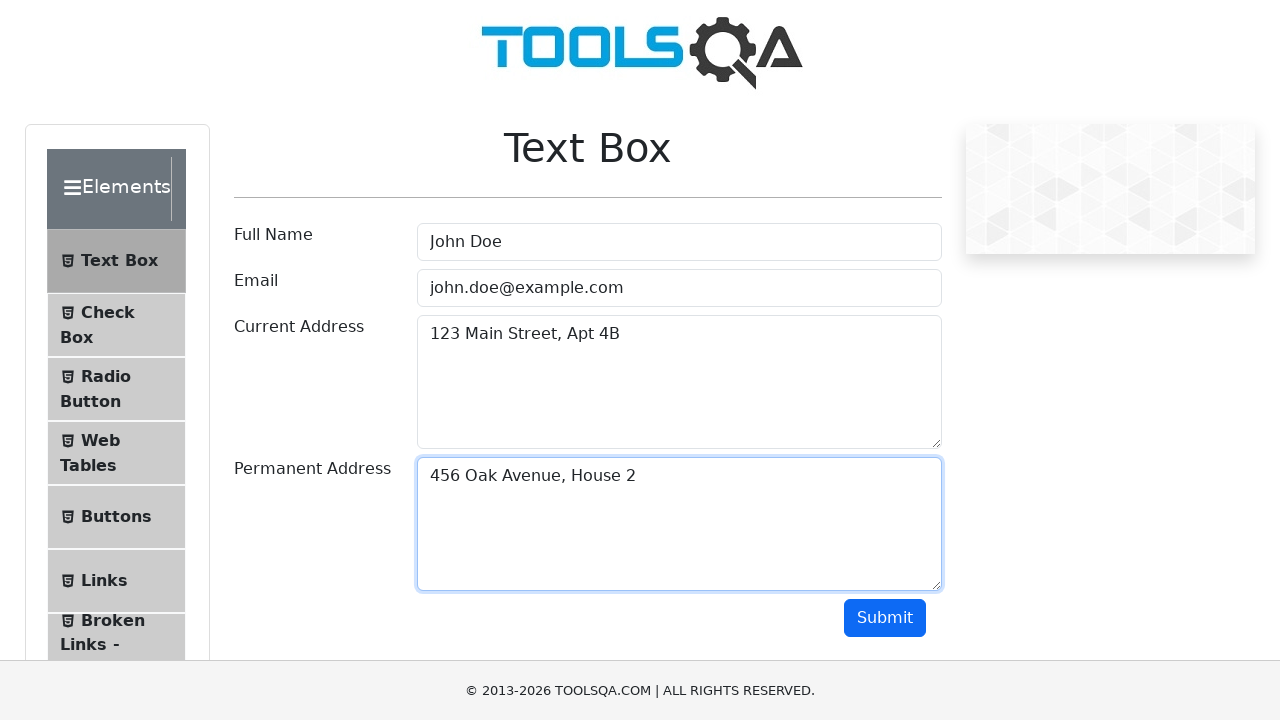

Form output section appeared on the page
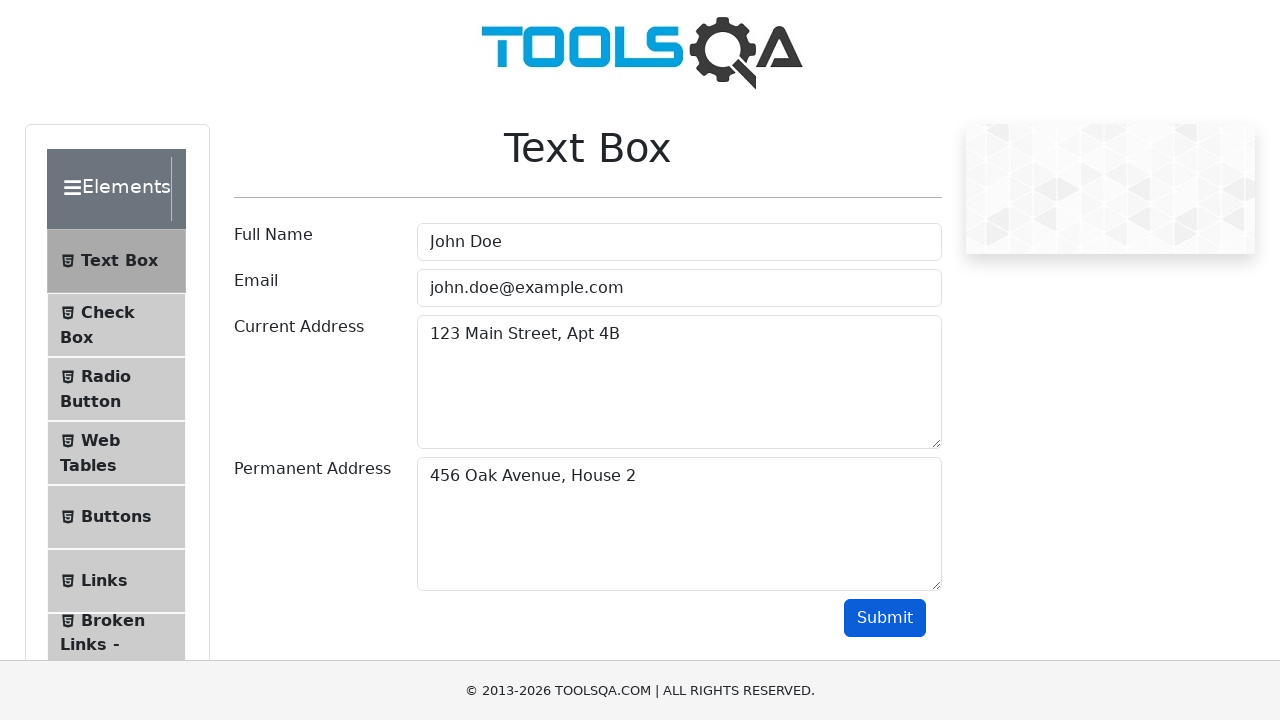

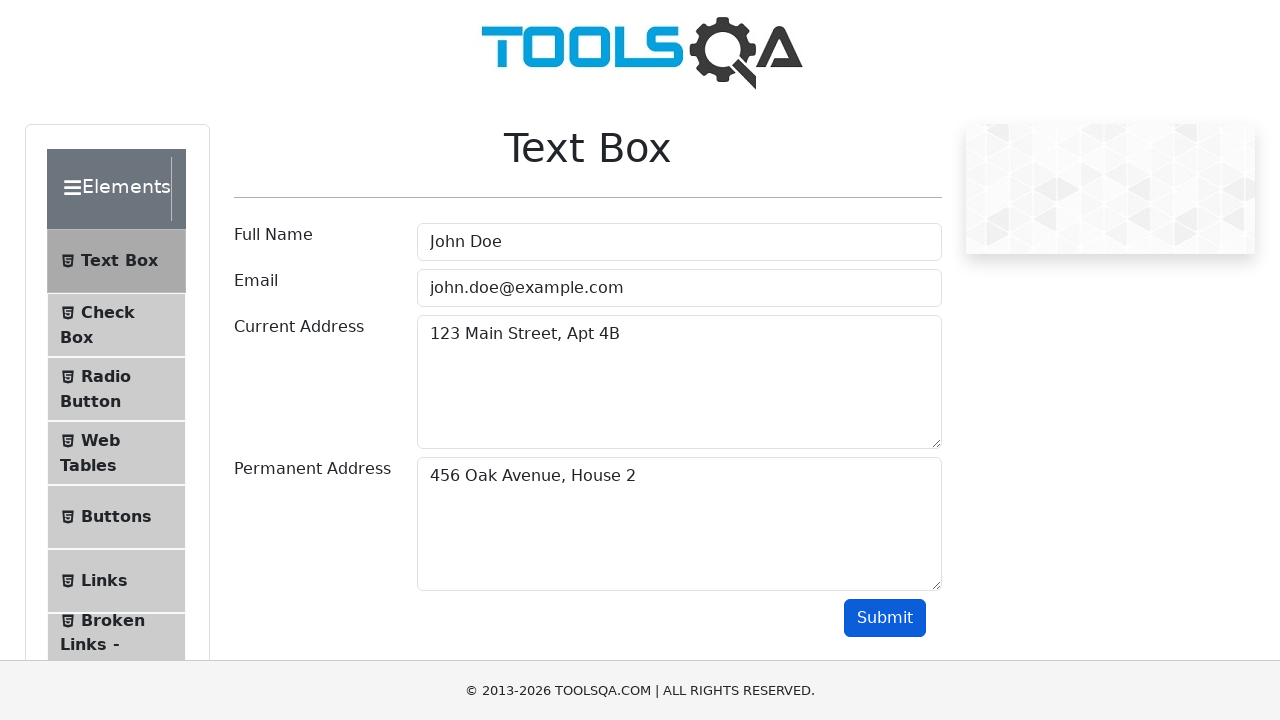